Tests the Playwright homepage by verifying the title contains "Playwright" and clicking the "Get Started" link to navigate to the intro documentation page.

Starting URL: https://playwright.dev/

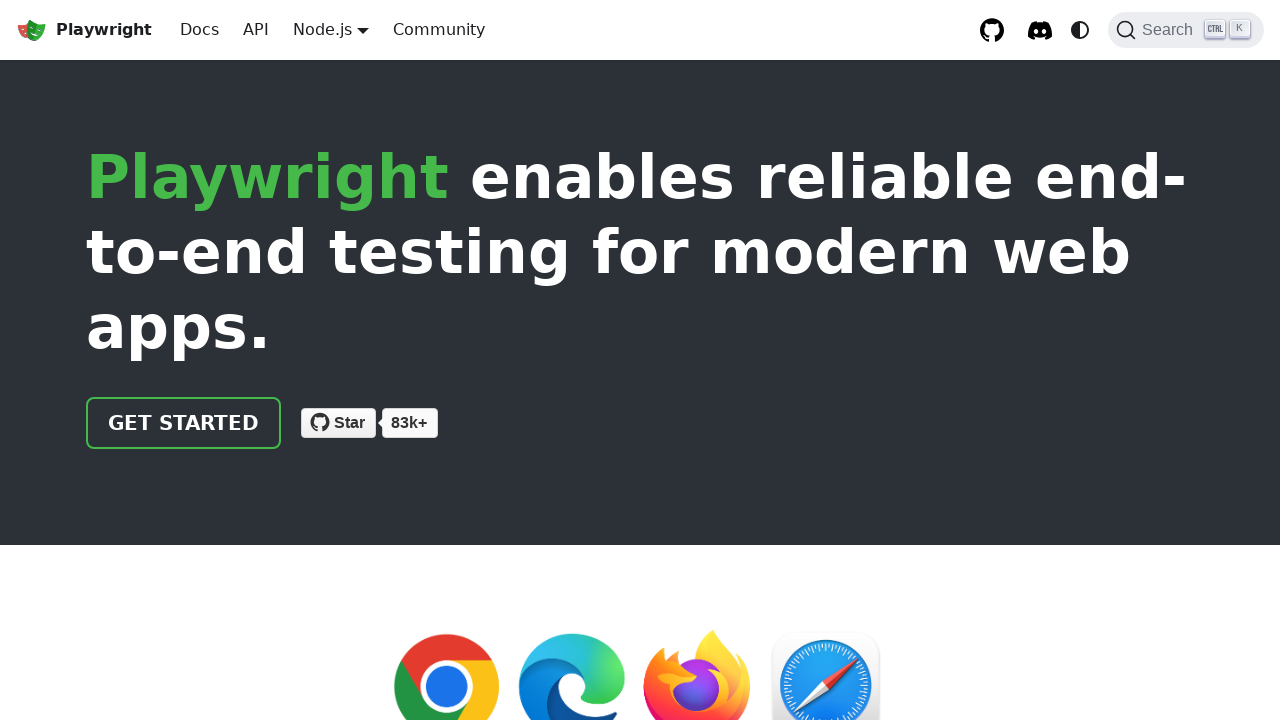

Verified page title contains 'Playwright'
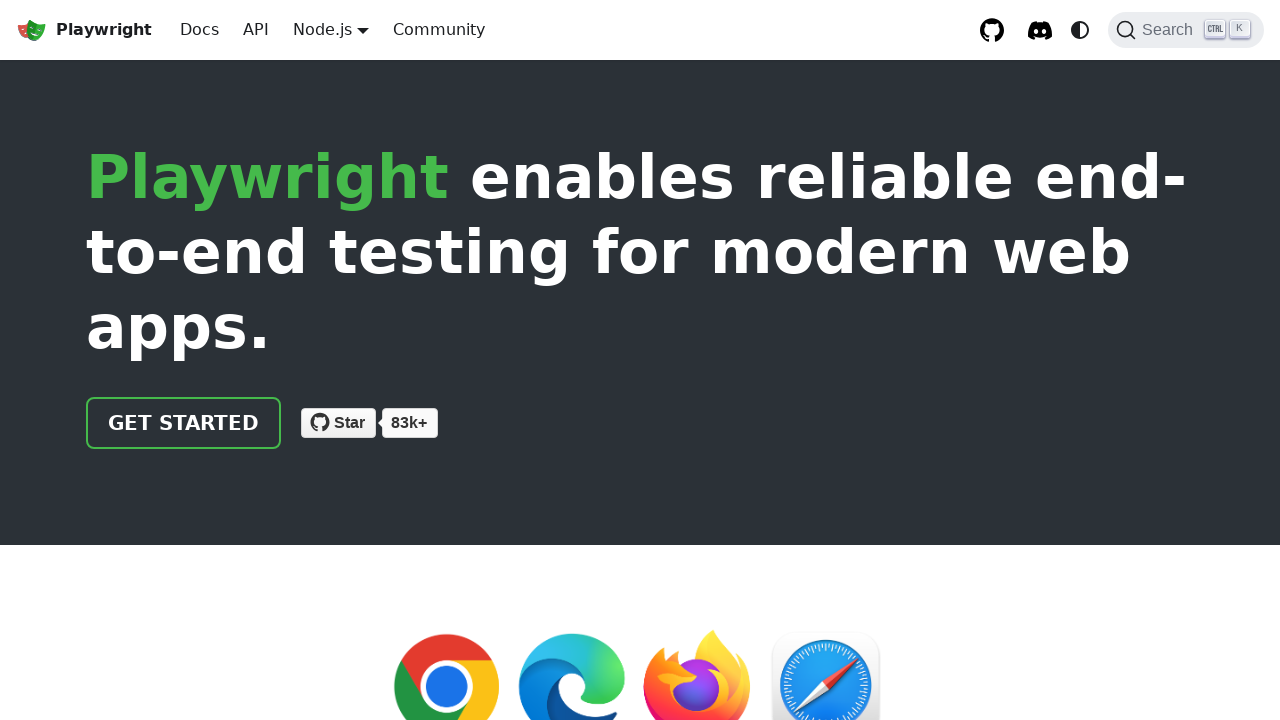

Located 'Get Started' link
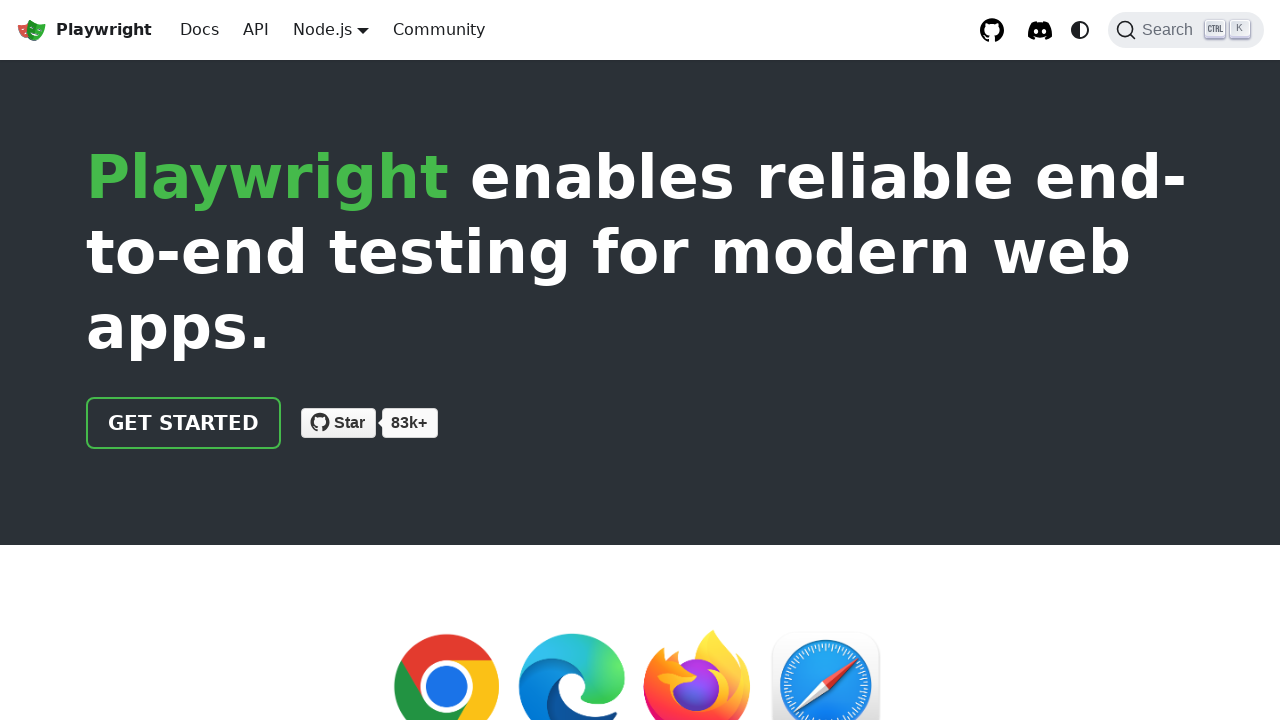

Verified 'Get Started' link has href='/docs/intro'
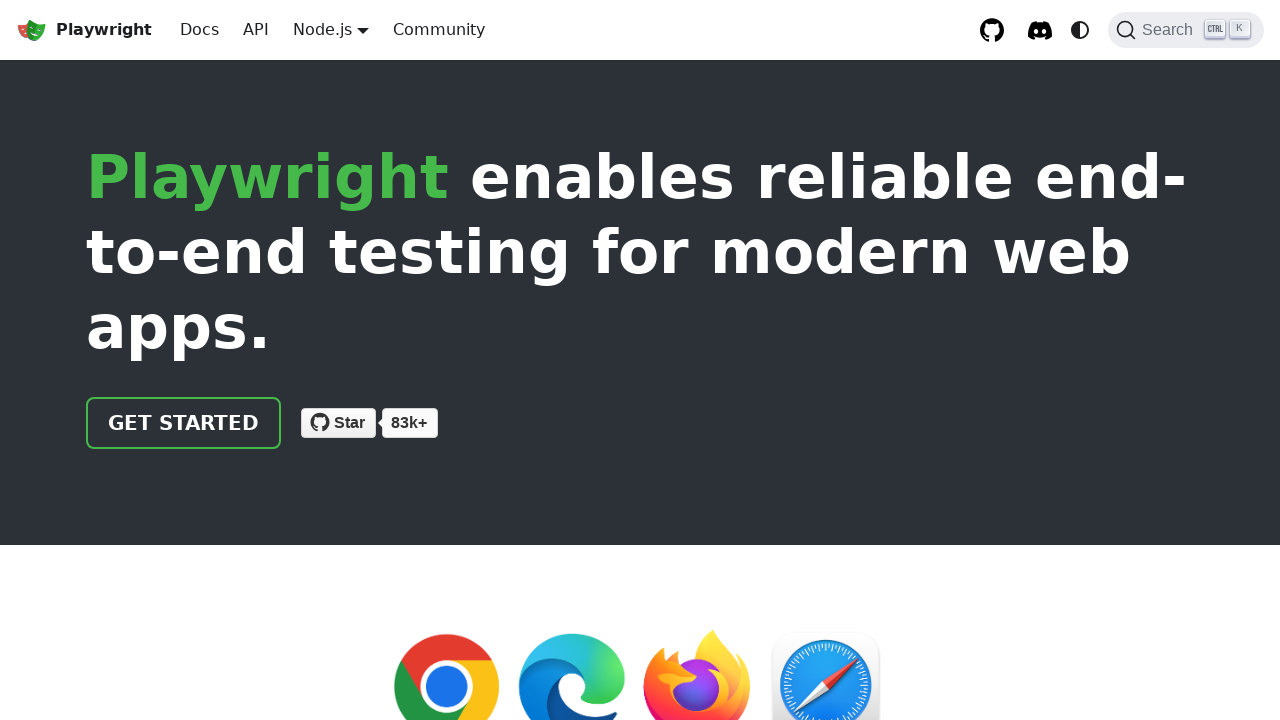

Clicked 'Get Started' link at (184, 423) on text=Get Started
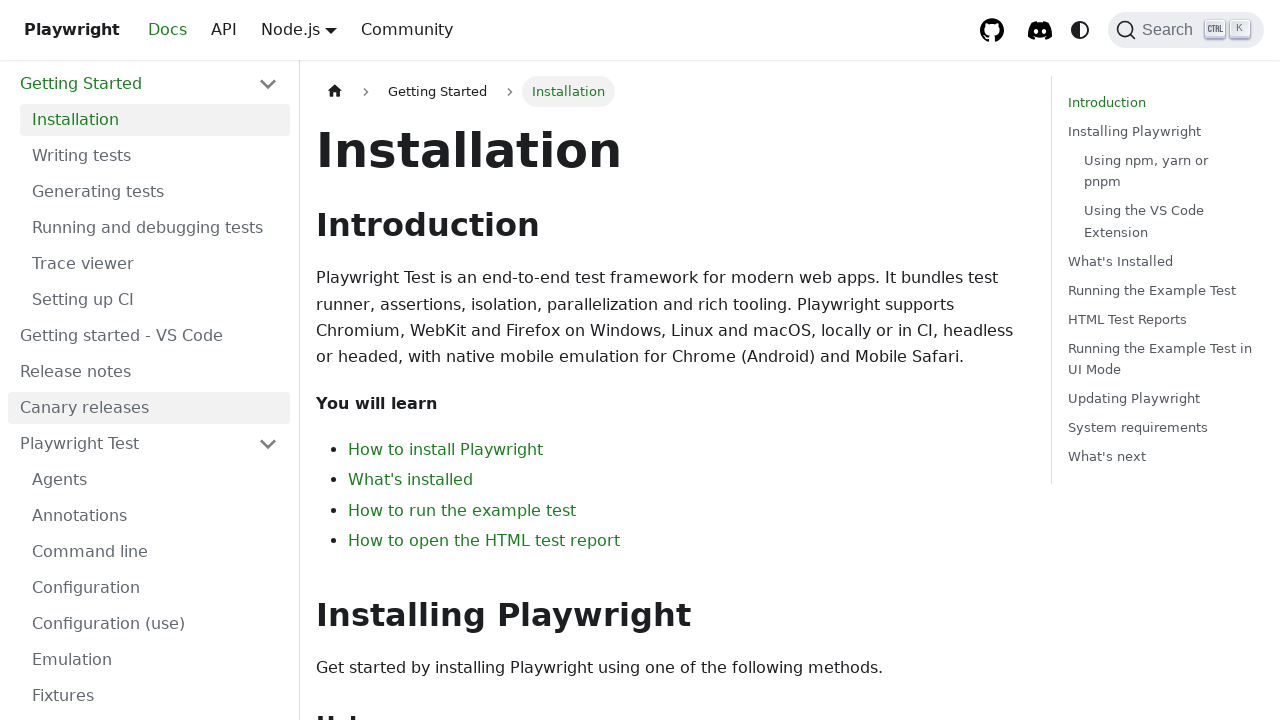

Verified navigation to intro documentation page
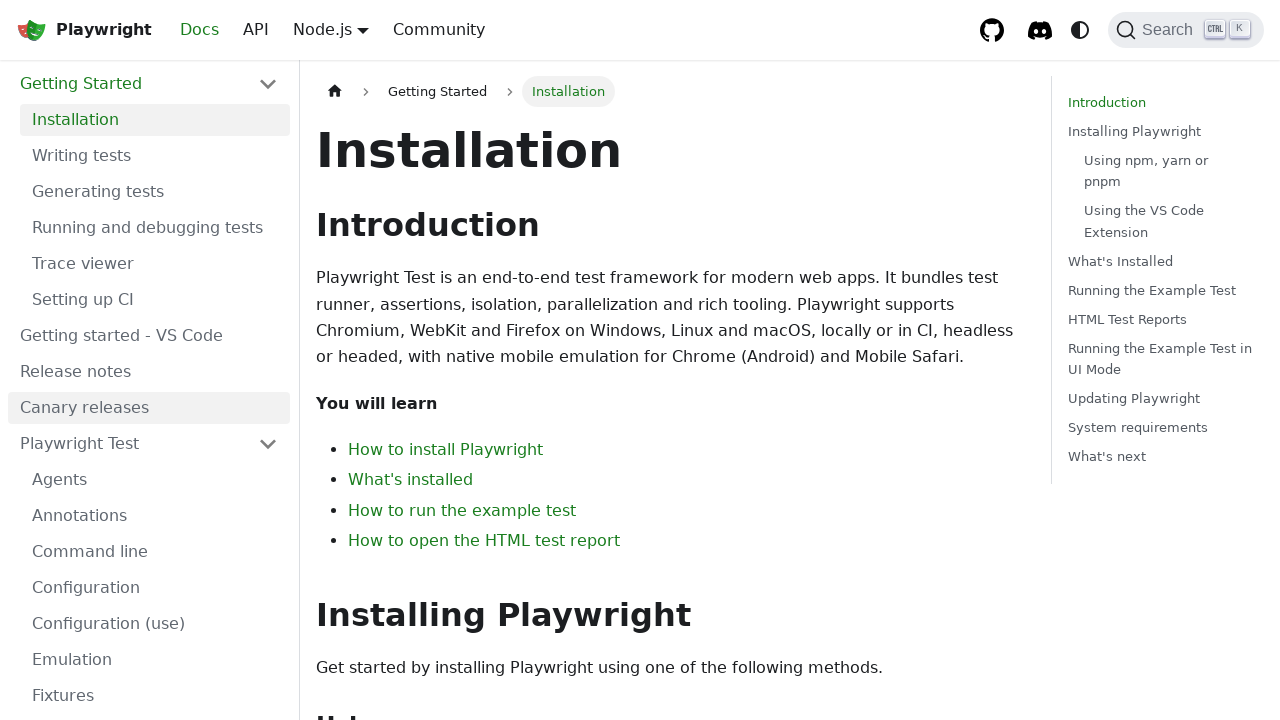

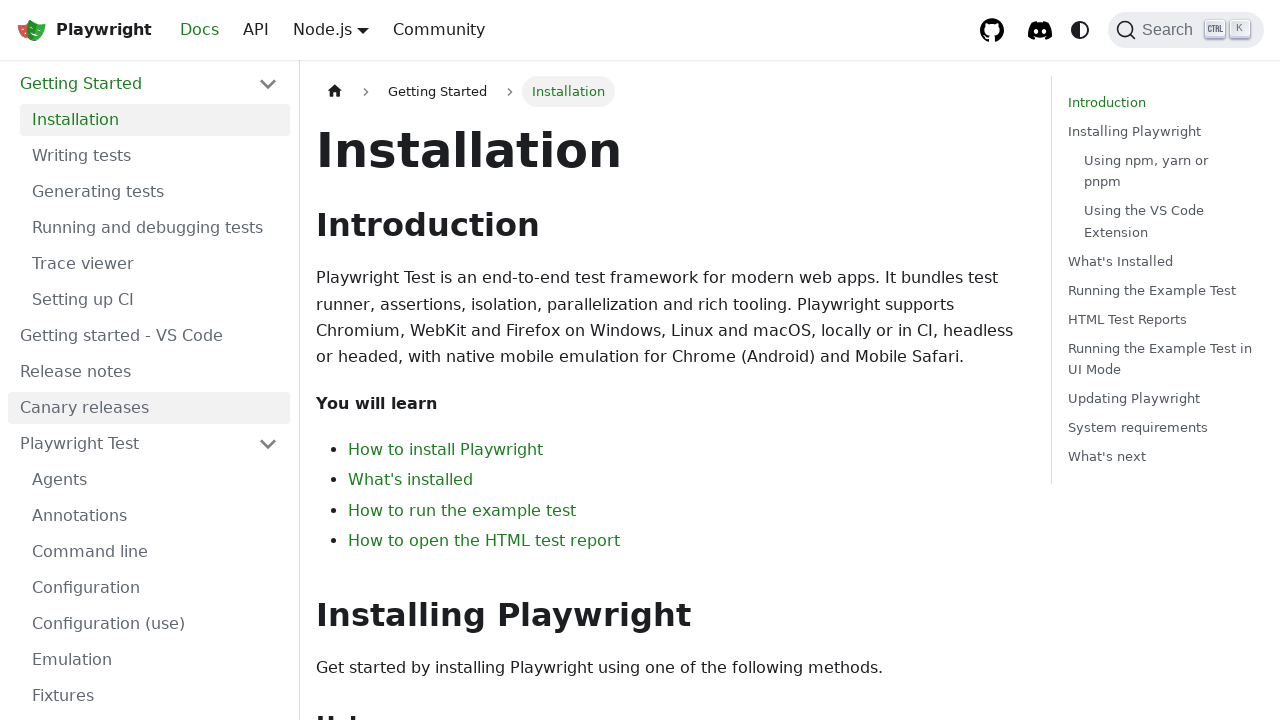